Tests navigation from the CryptPad homepage to the Privacy Policy page

Starting URL: https://cryptpad.fr

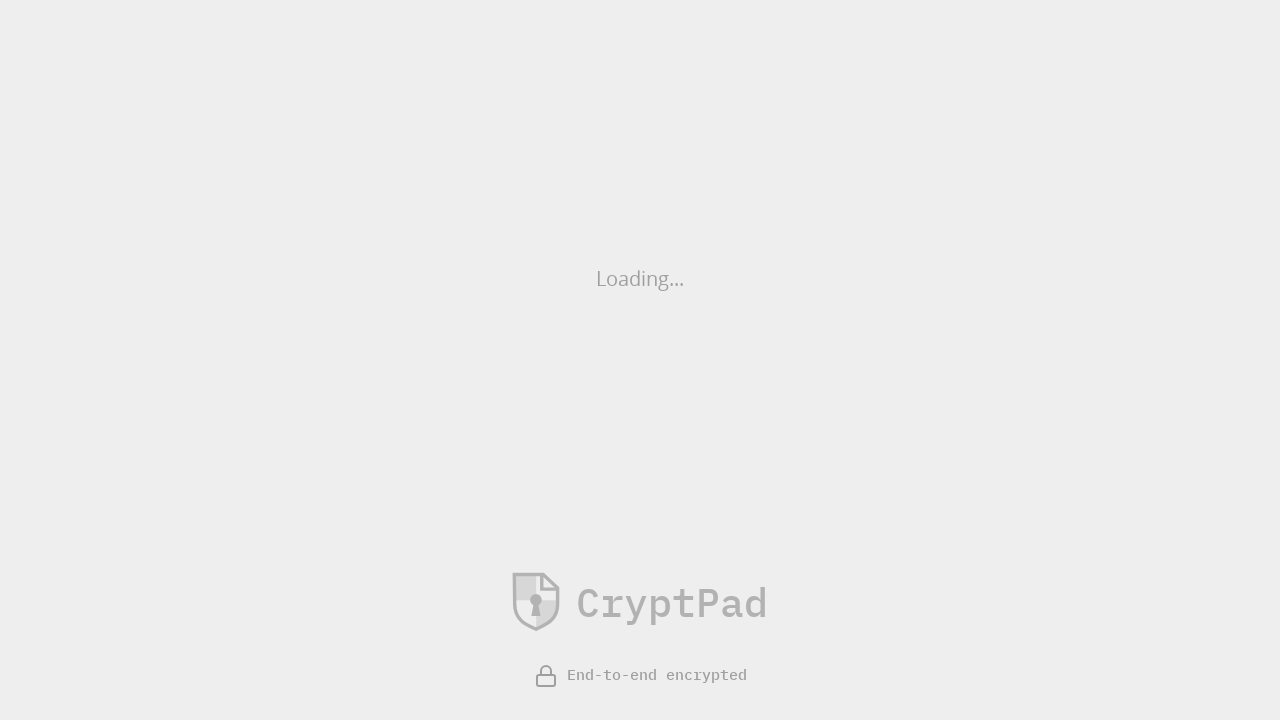

Waited 10 seconds for CryptPad homepage to load
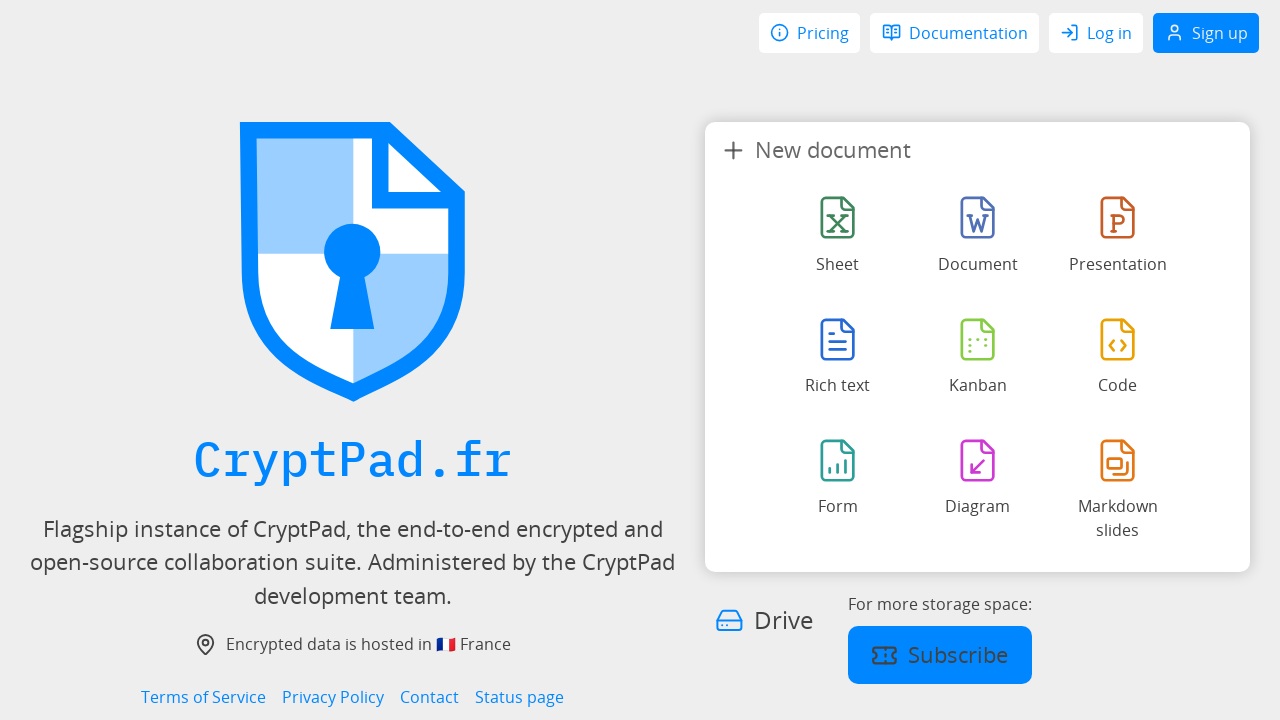

Privacy Policy link appeared on the page
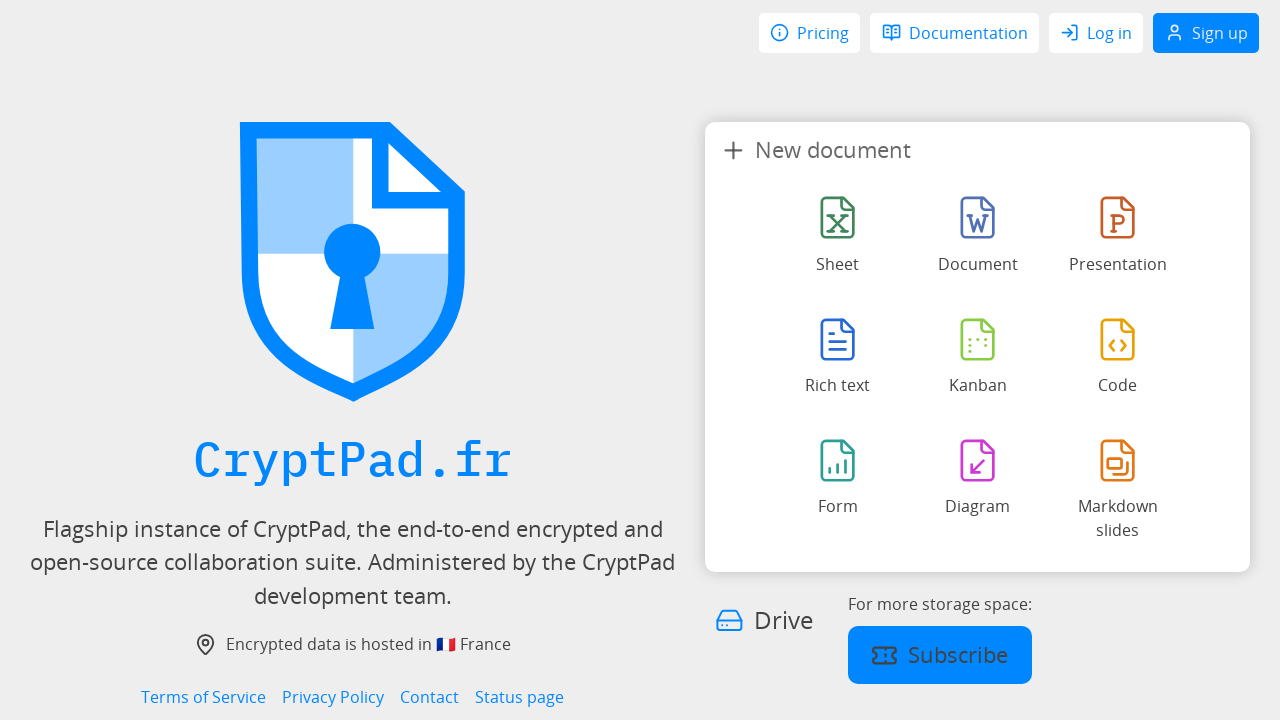

Clicked the Privacy Policy link at (333, 697) on internal:role=link[name="Privacy Policy"i]
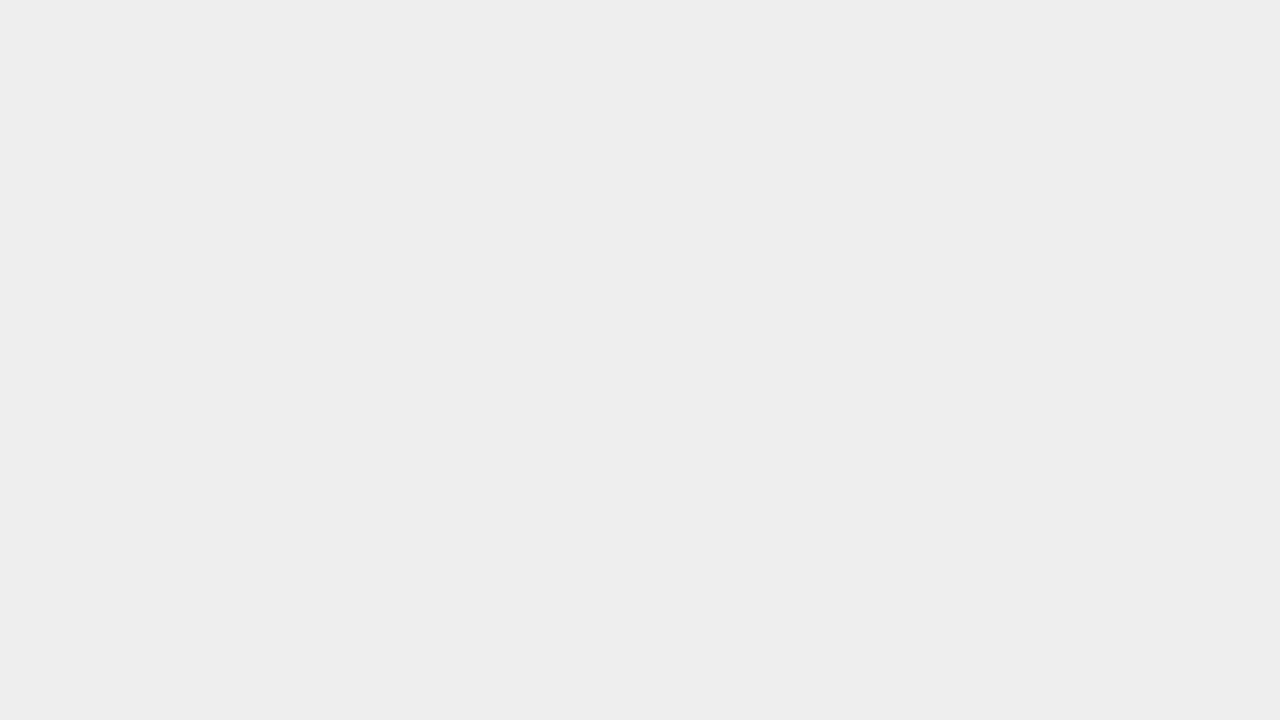

Successfully navigated to Privacy Policy page
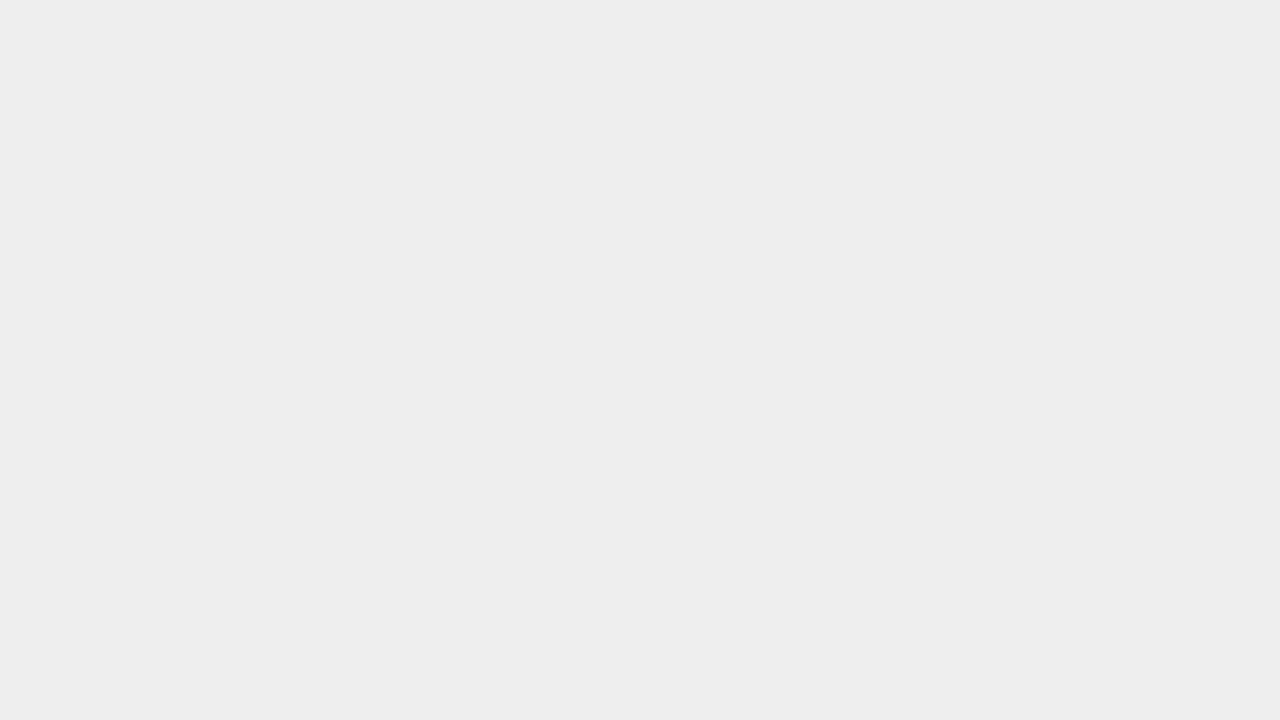

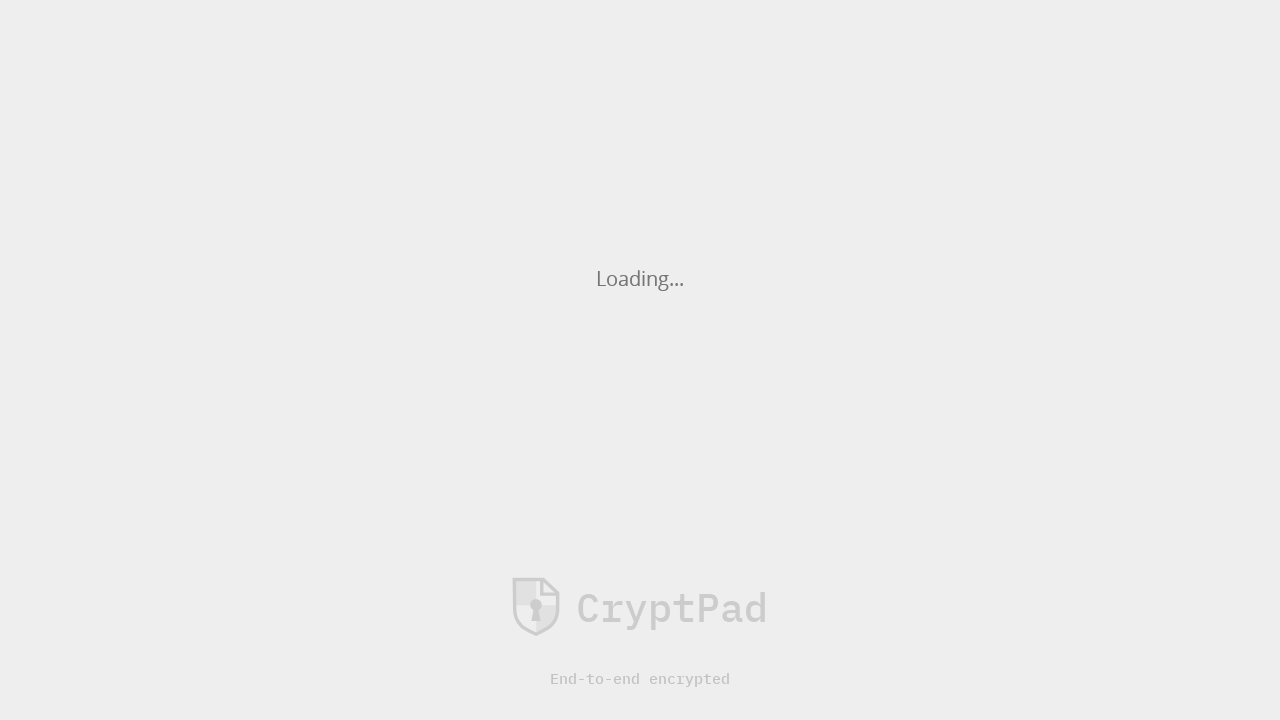